Tests adding files to the collection by selecting file checkboxes and verifying they appear in the collection box.

Starting URL: https://www.jsdelivr.com/package/npm/jsdelivr?version=0.1.2

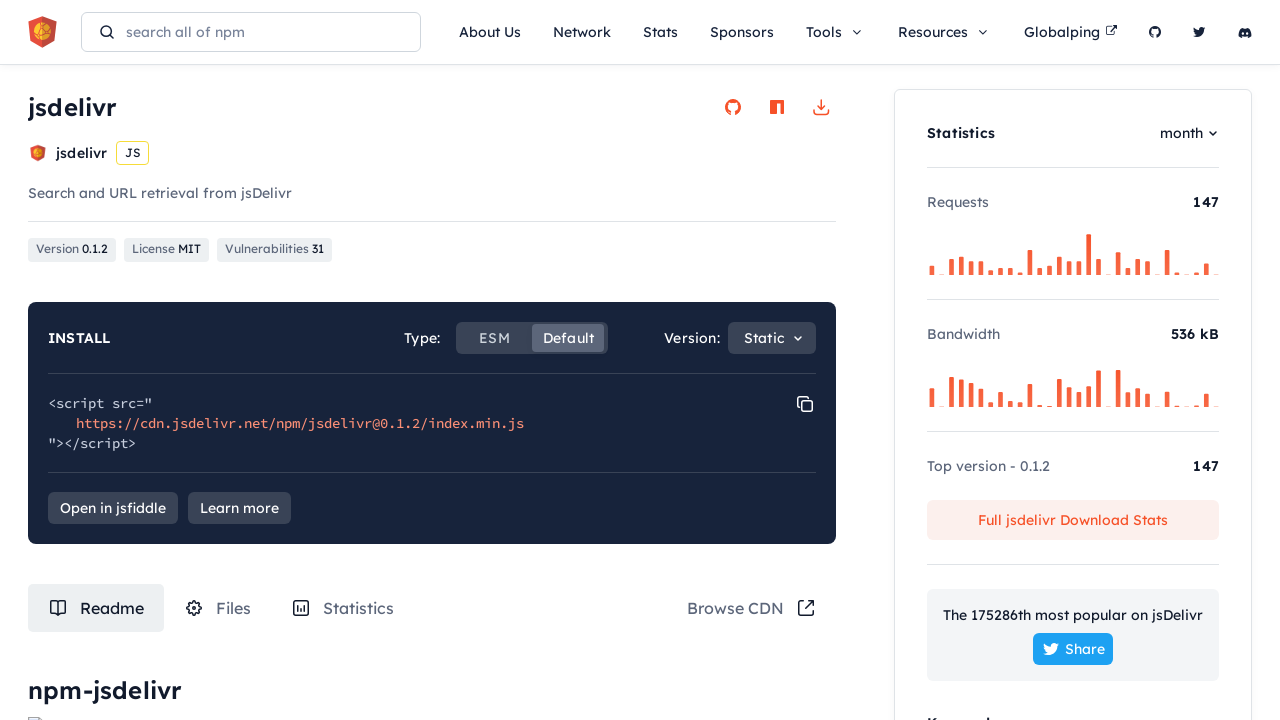

Waited for page to load
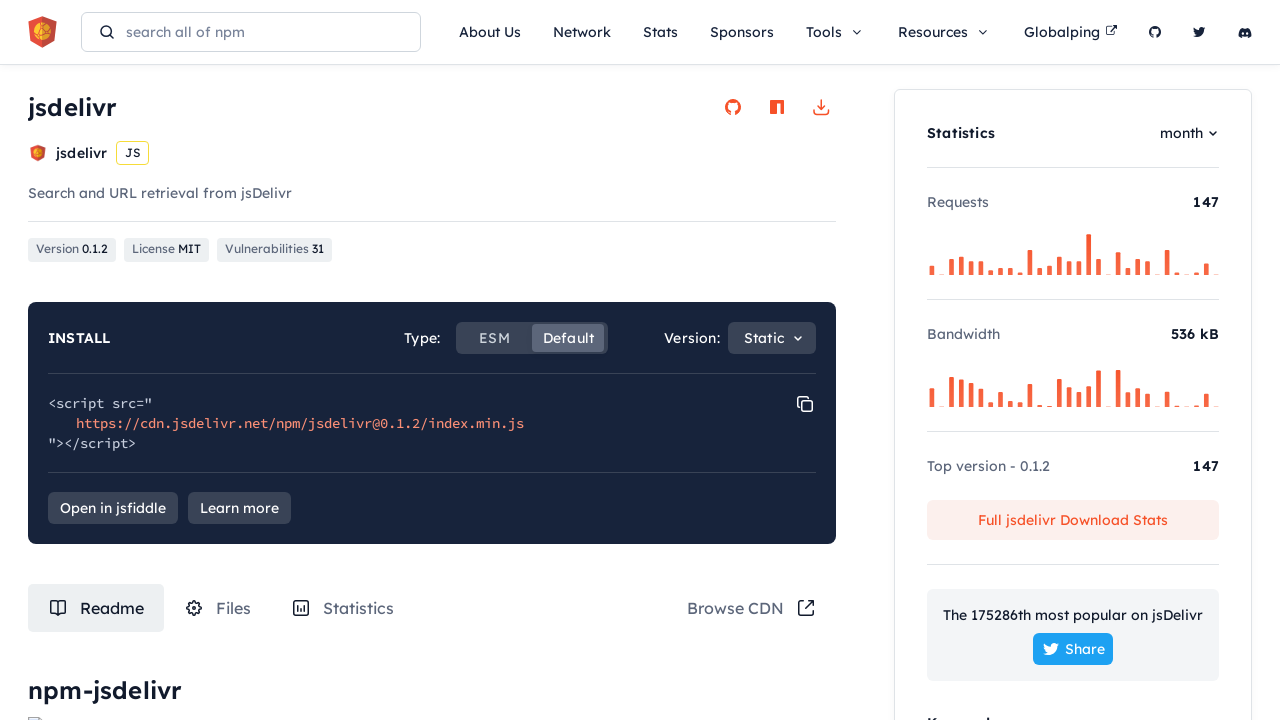

Clicked on the Files tab at (218, 608) on #tabRouteFiles
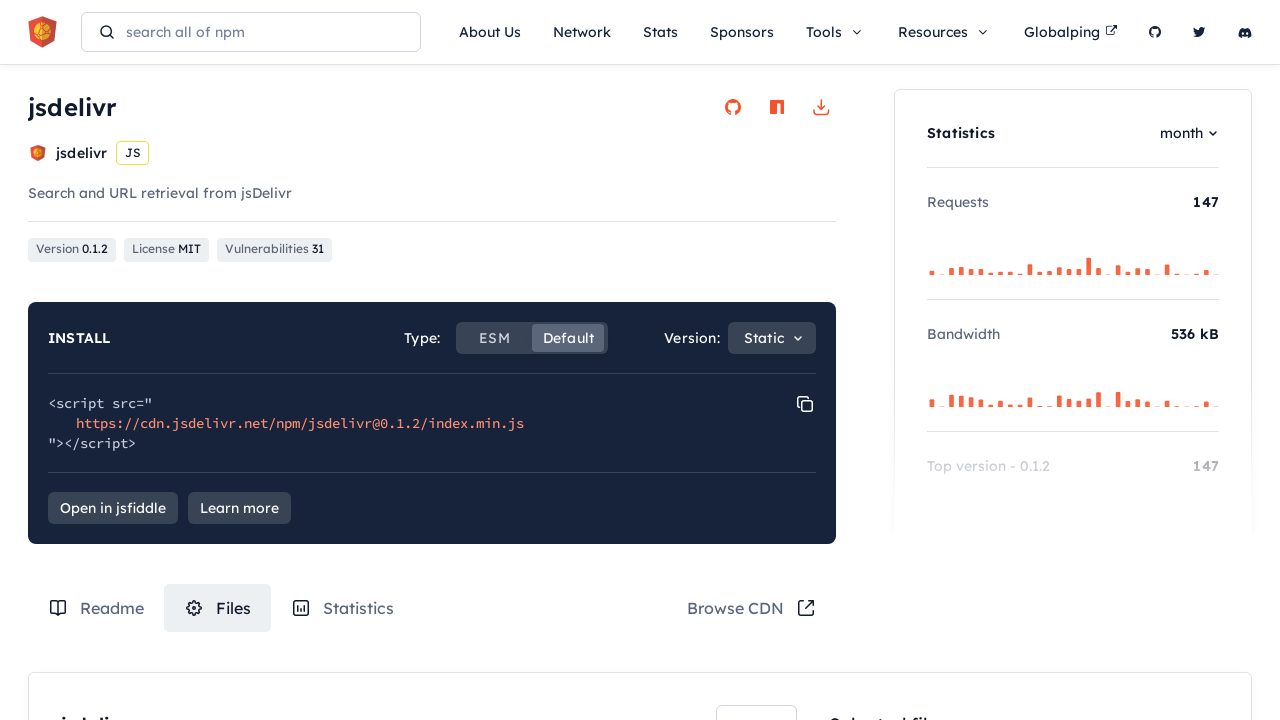

Selected first file checkbox for collection at (771, 361) on .box-content-wrapper .file-item:nth-of-type(8) label
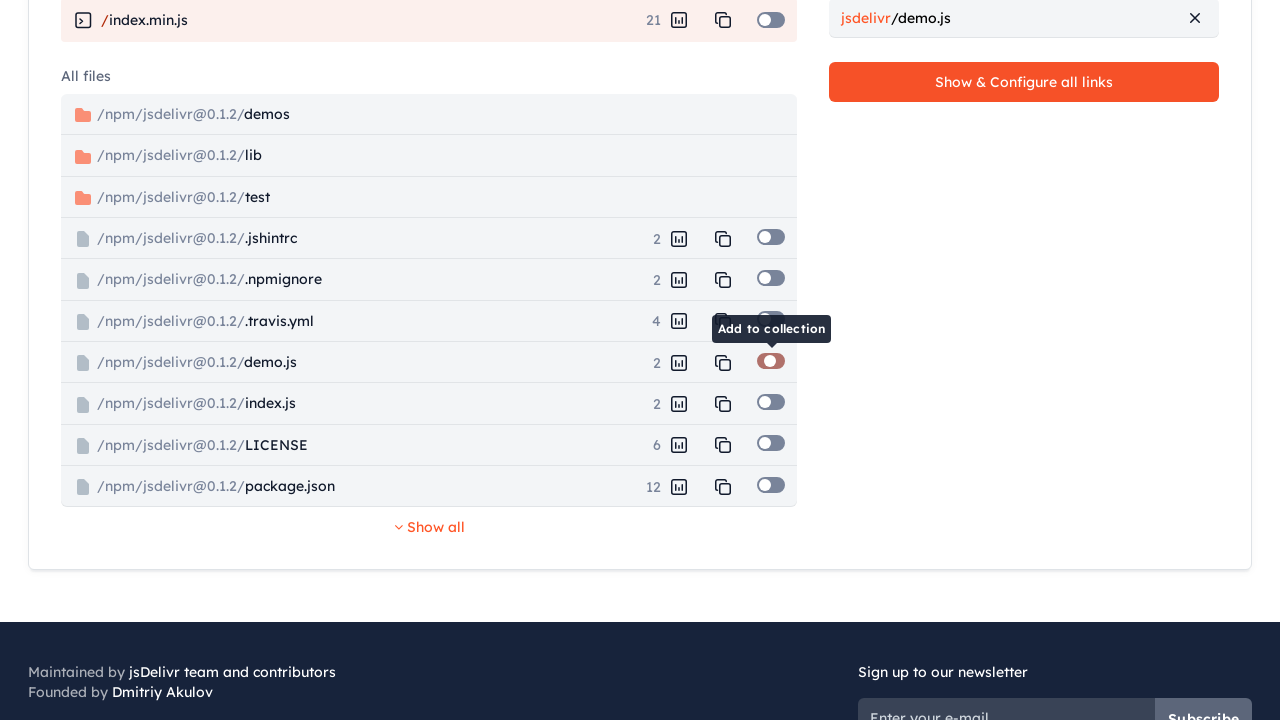

Selected second file checkbox for collection at (771, 402) on .box-content-wrapper .file-item:nth-of-type(9) label
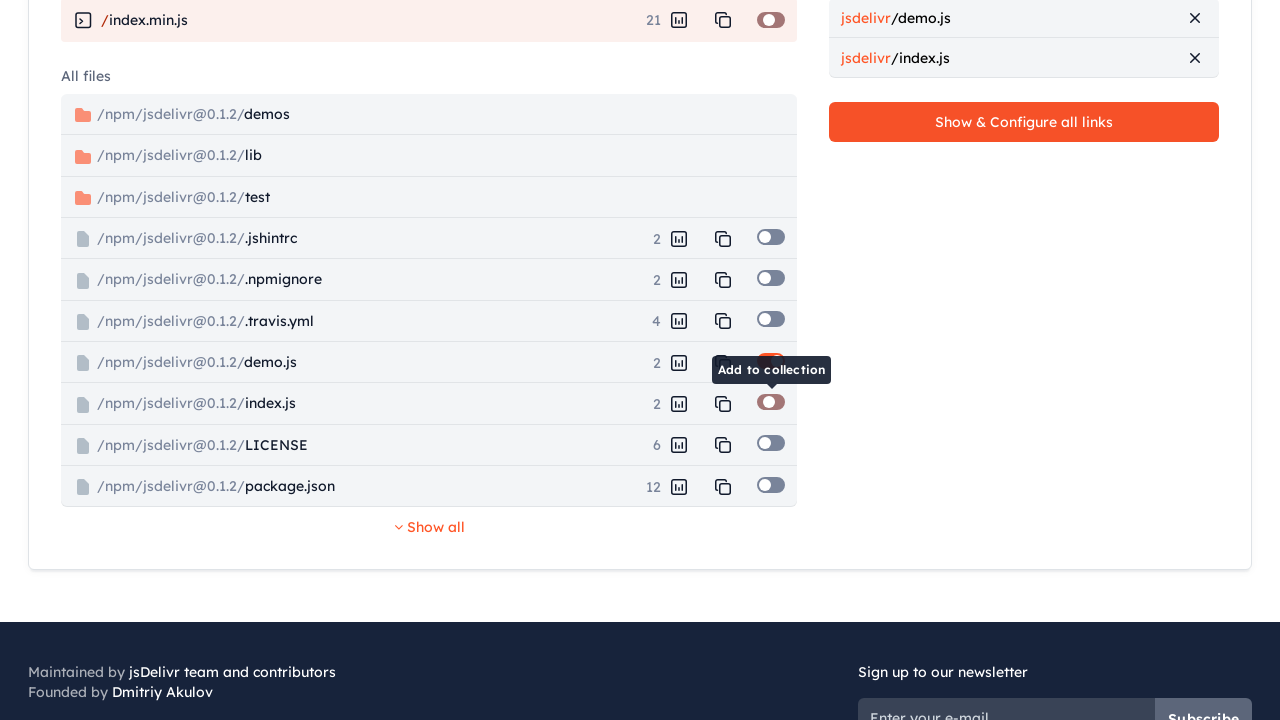

Waited for file selections to register
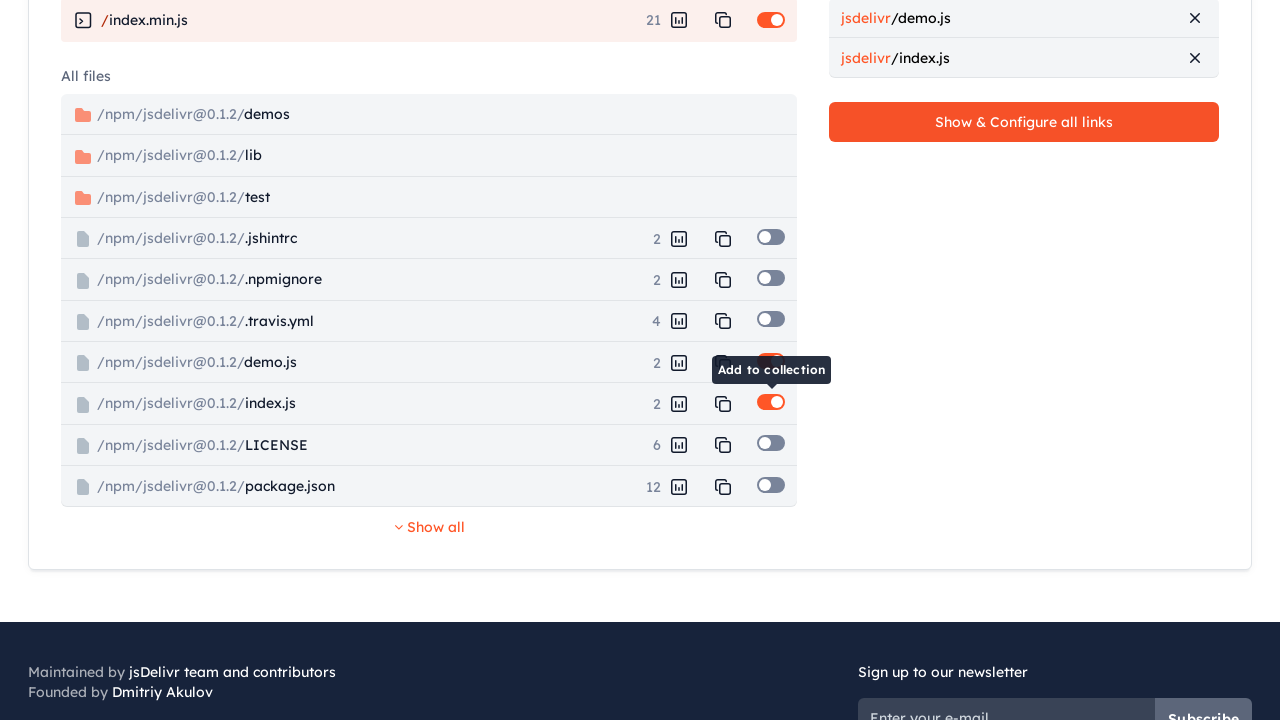

Clicked config button to view collection at (1024, 122) on .c-collection-box .config-btn
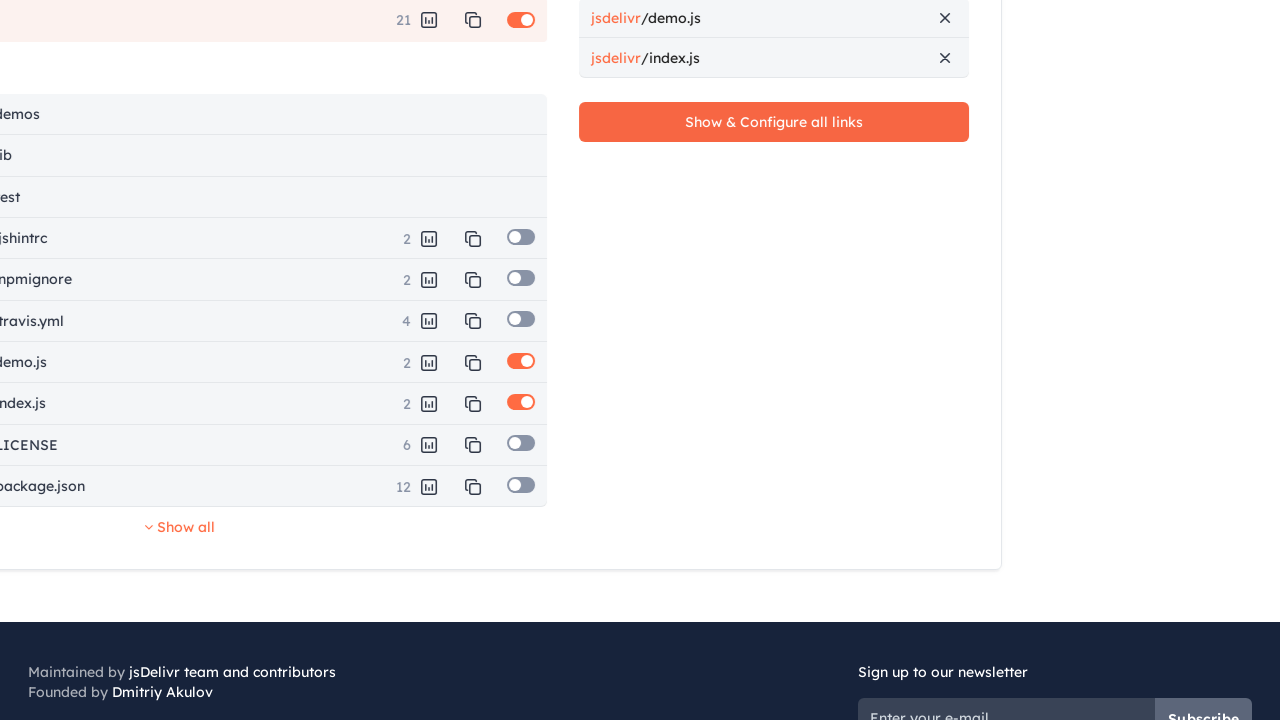

Waited for collection to display
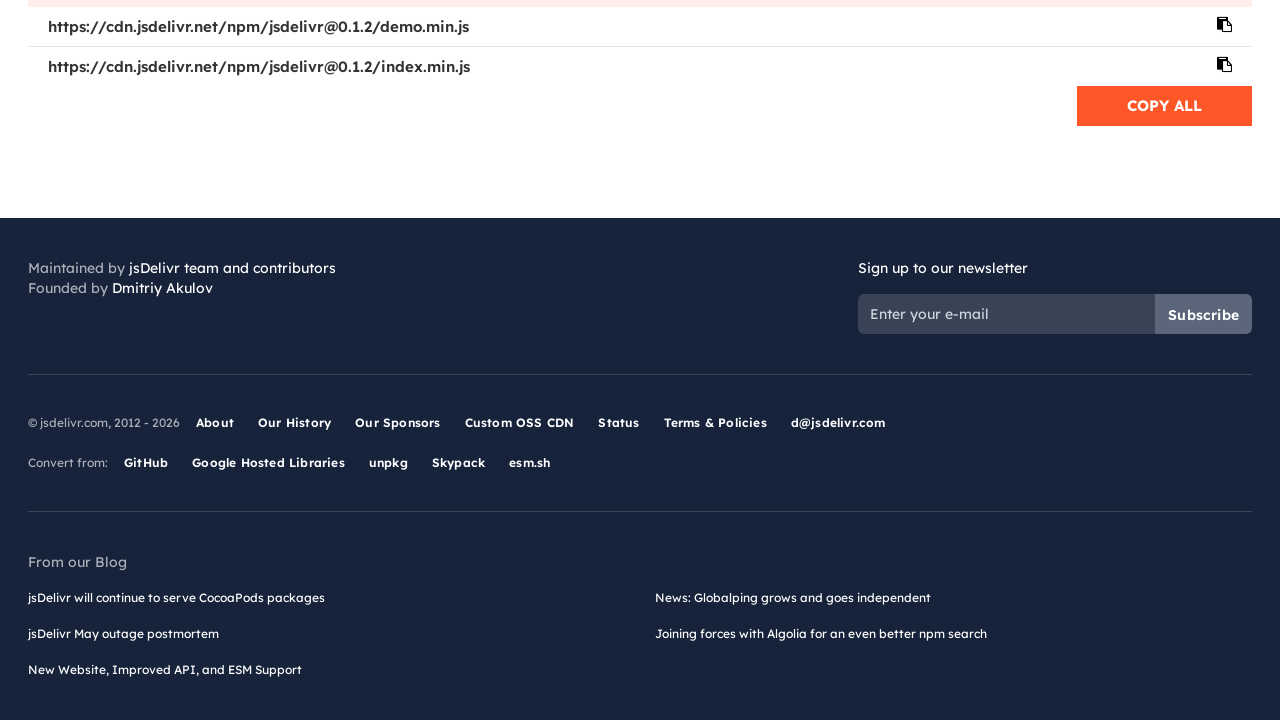

Verified collection link is displayed
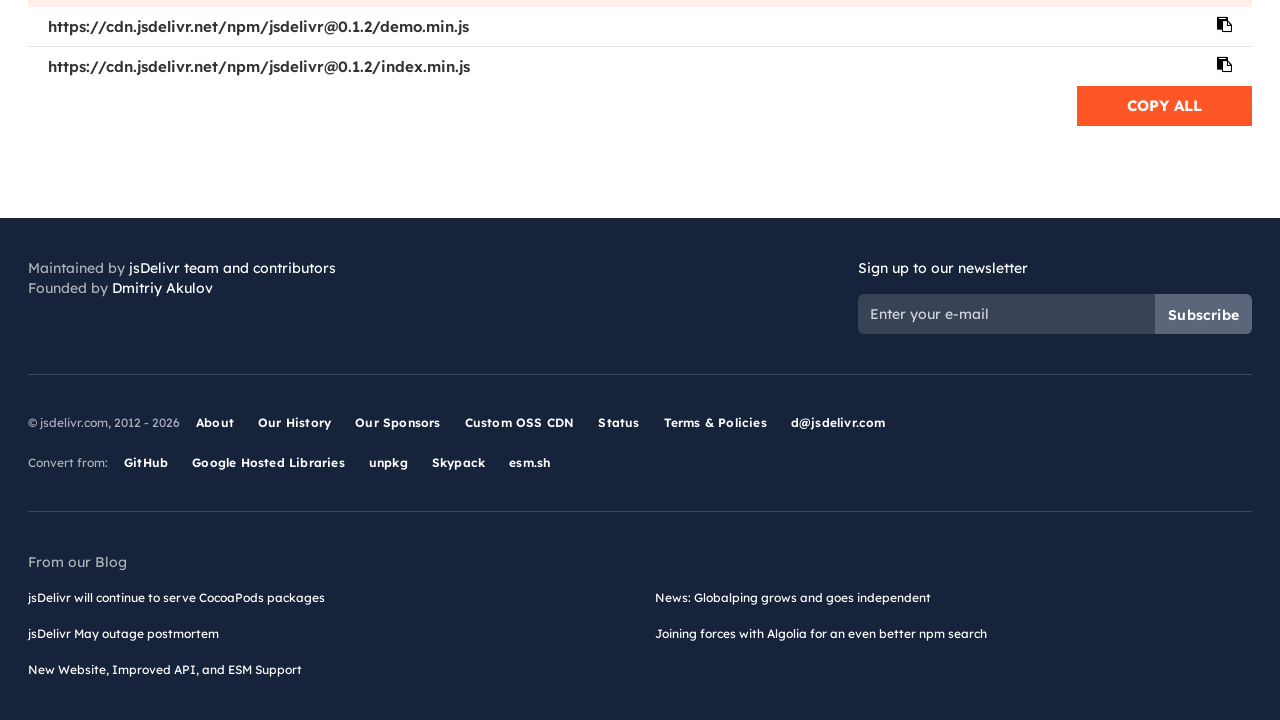

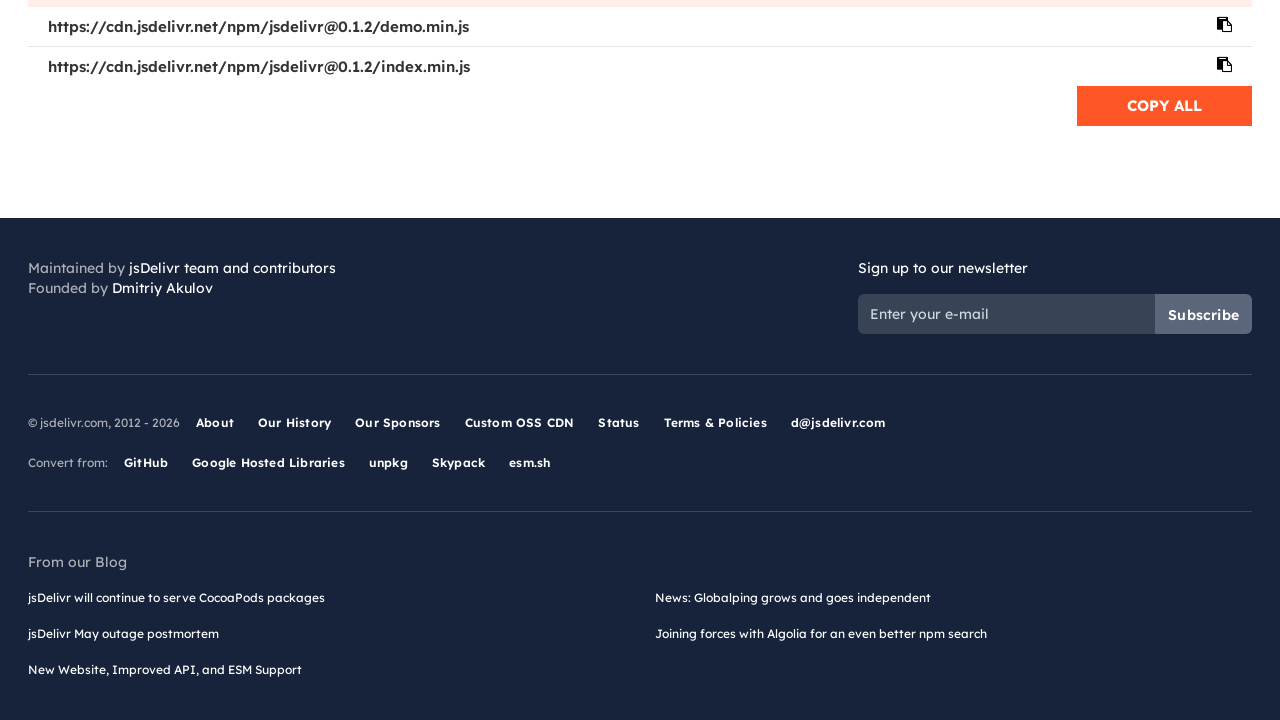